Tests form interactions by selecting a gender checkbox and choosing country options from a dropdown menu

Starting URL: https://testautomationpractice.blogspot.com

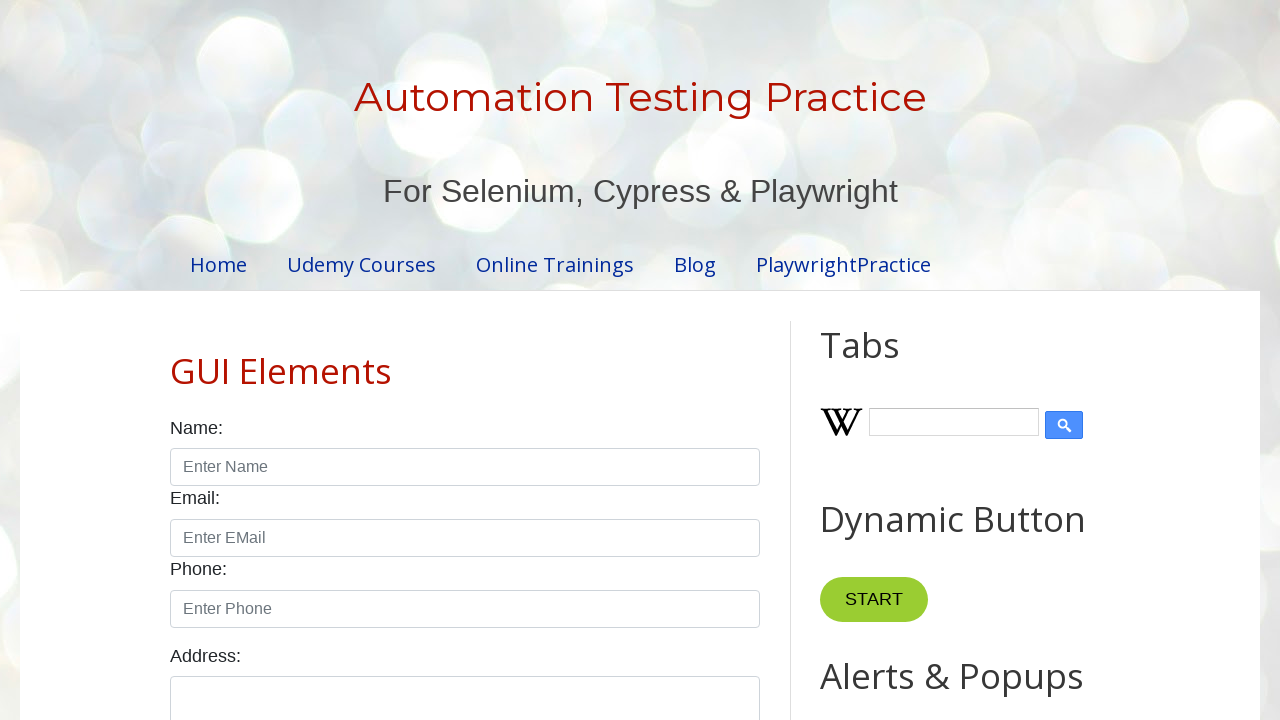

Clicked the Male gender checkbox at (176, 360) on xpath=//label[text()='Male']/preceding-sibling::input
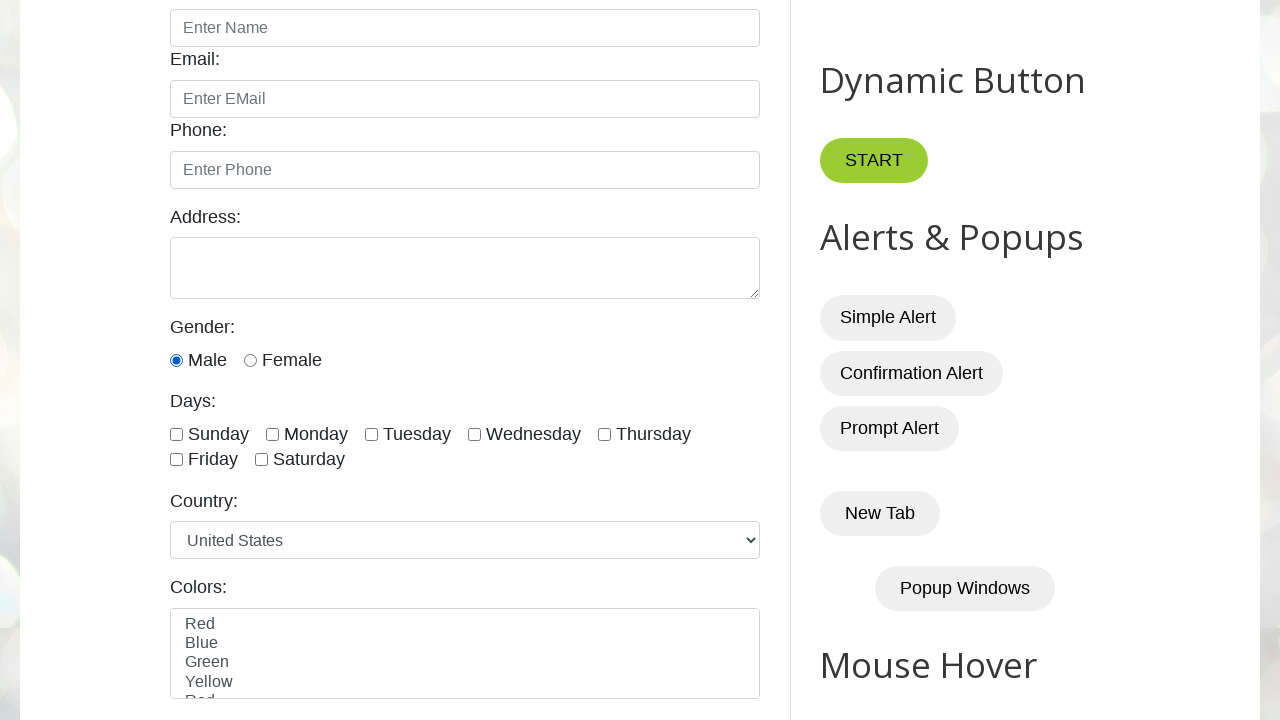

Selected 5th country option from dropdown by index on #country
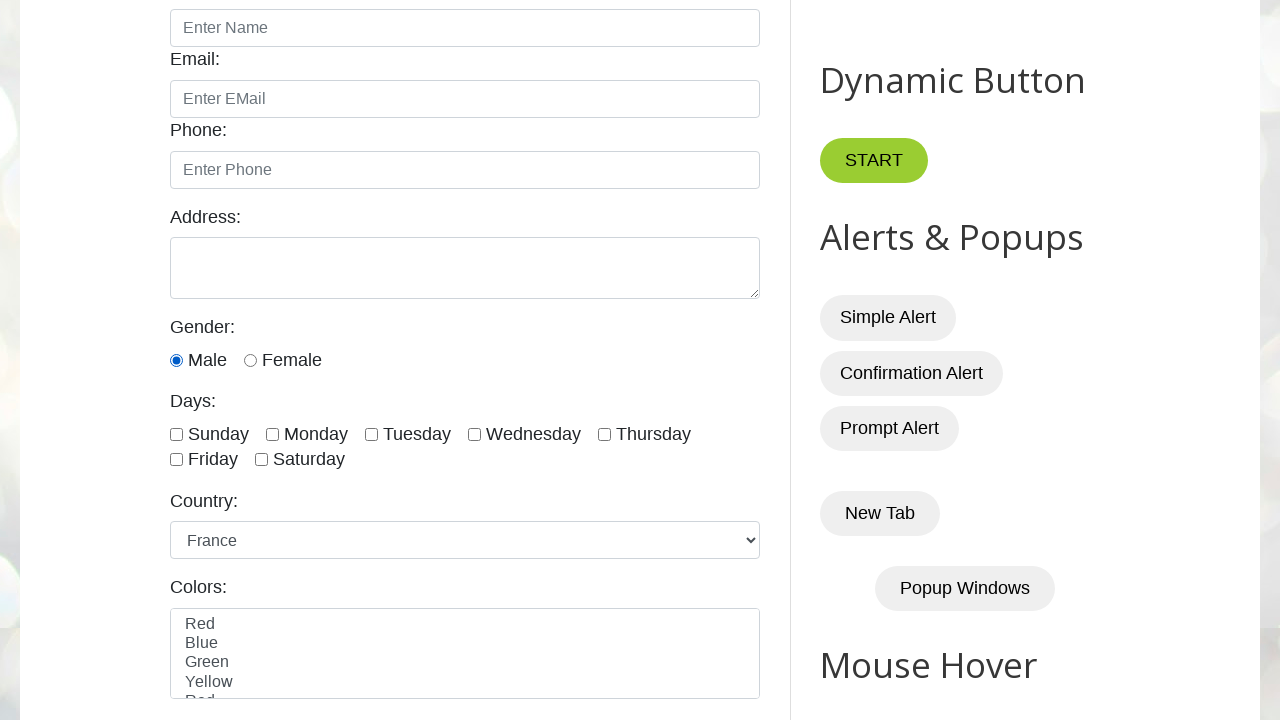

Waited 5 seconds
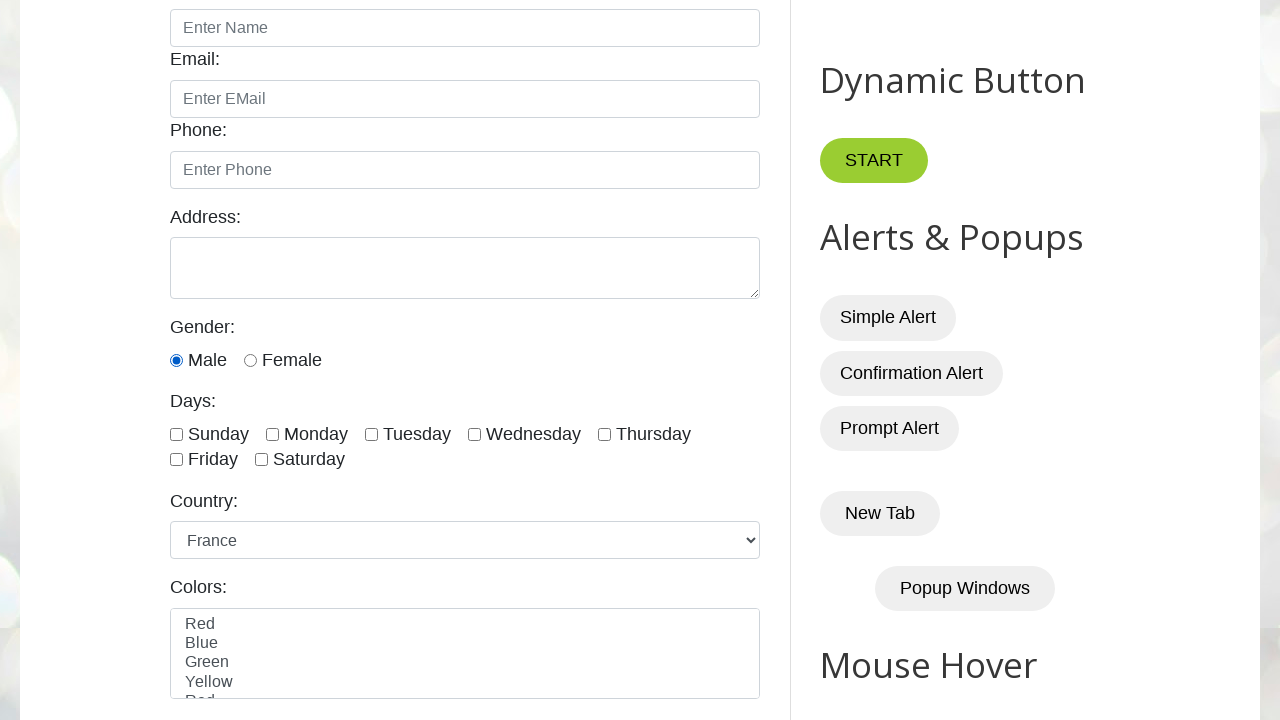

Selected Germany from country dropdown by value on #country
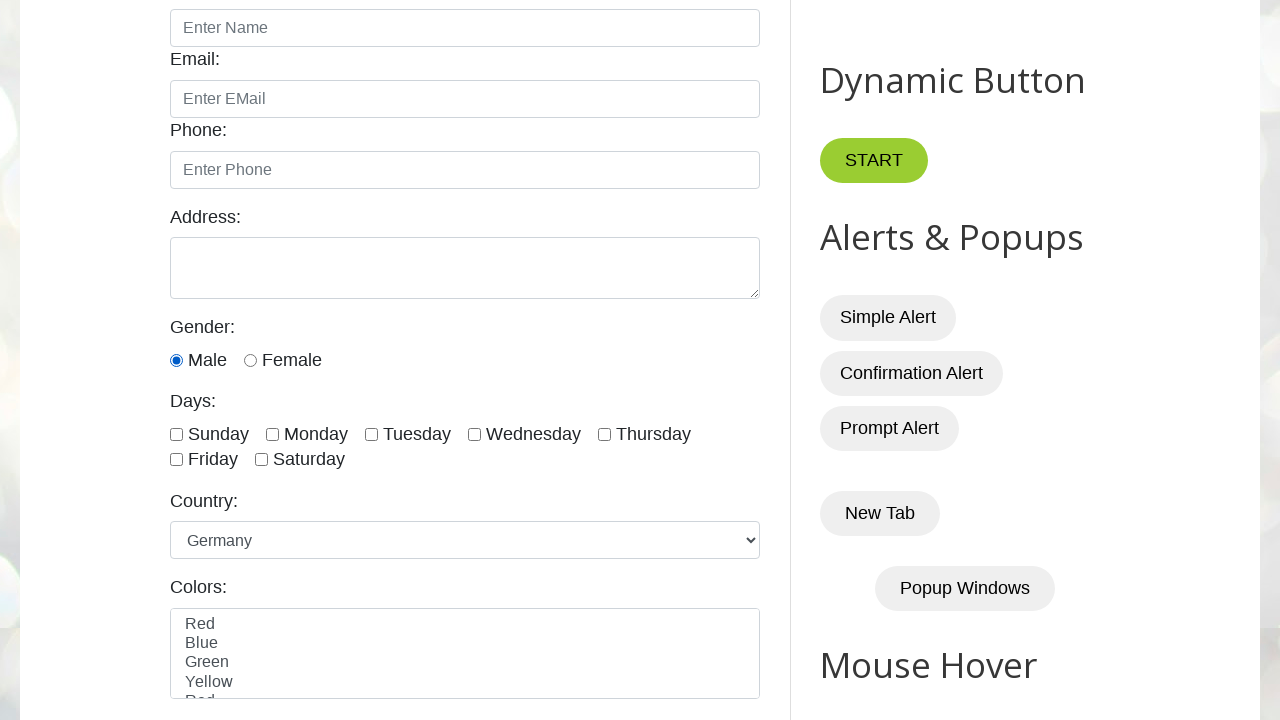

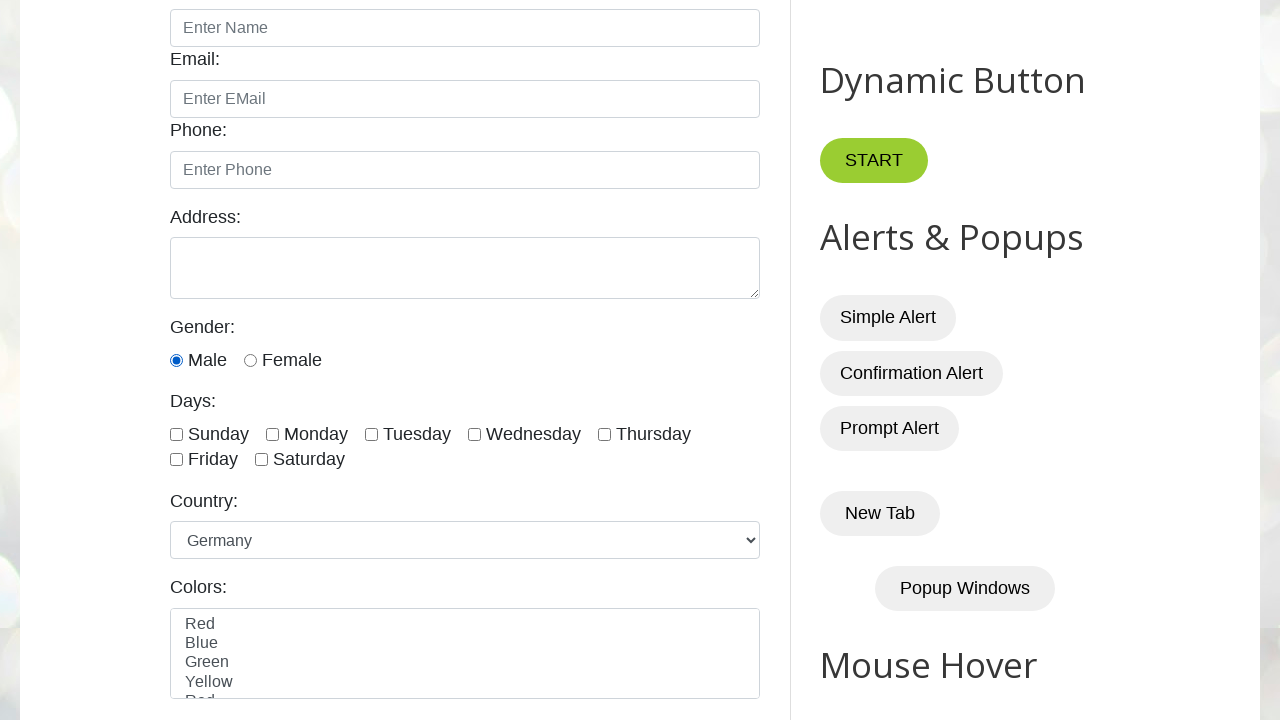